Tests Spotify homepage by navigating to the site and verifying that the page title contains "Spotify"

Starting URL: https://www.spotify.com

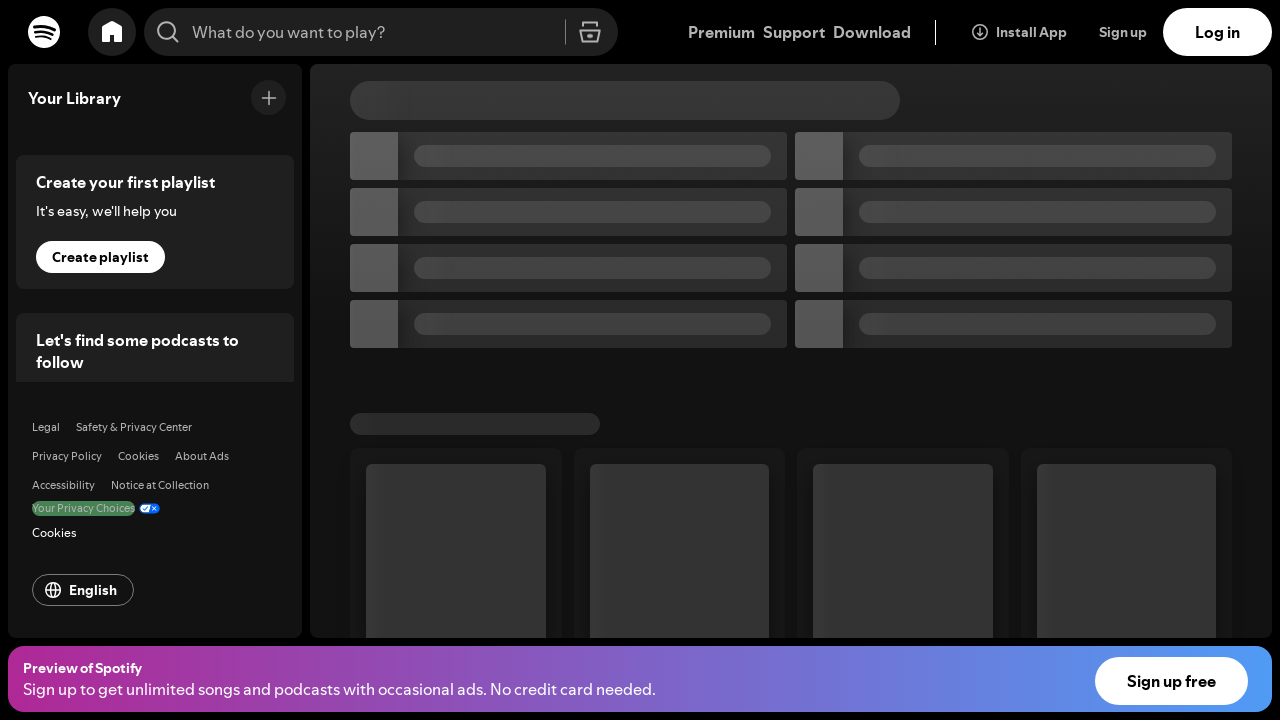

Waited for page to load completely
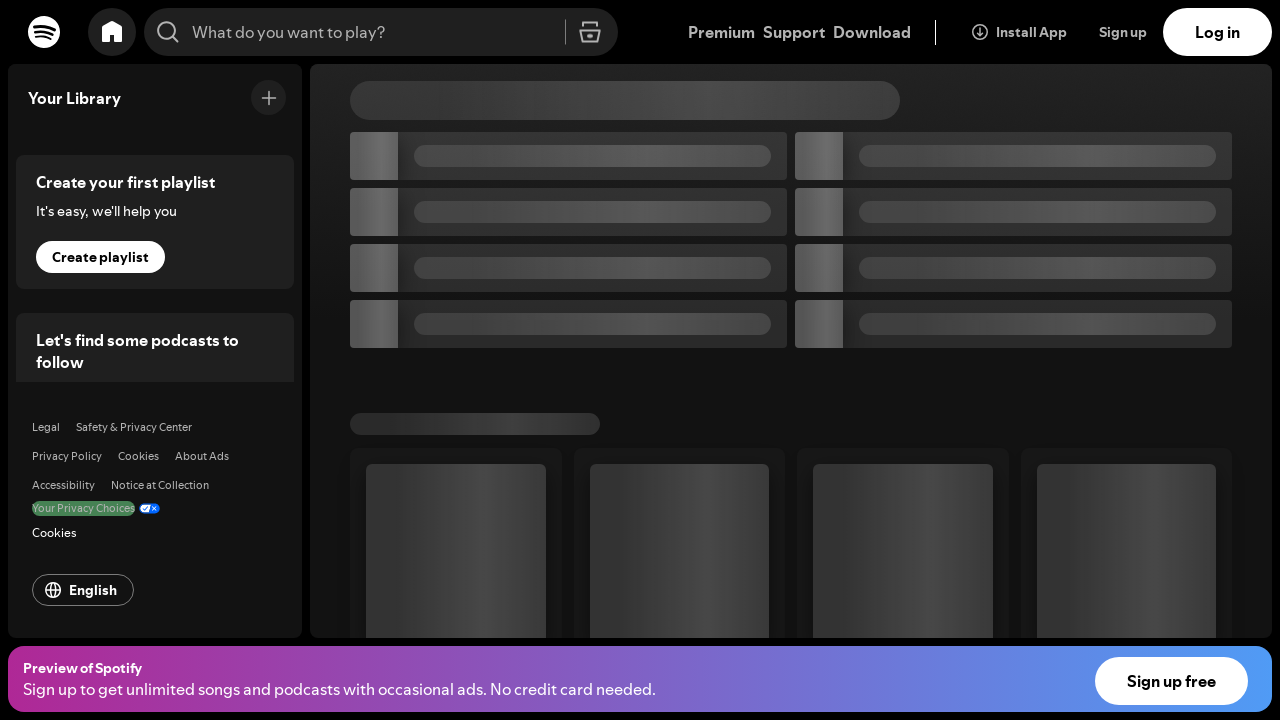

Retrieved page title
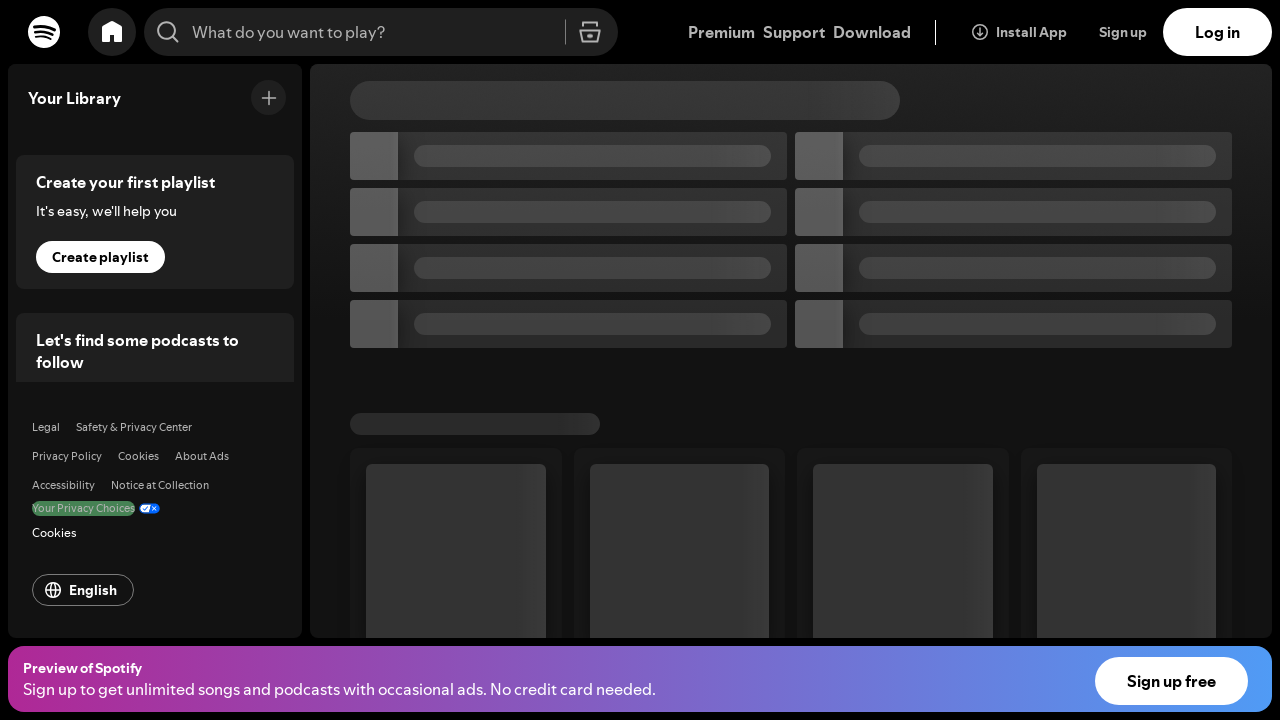

Verified that page title contains 'Spotify'
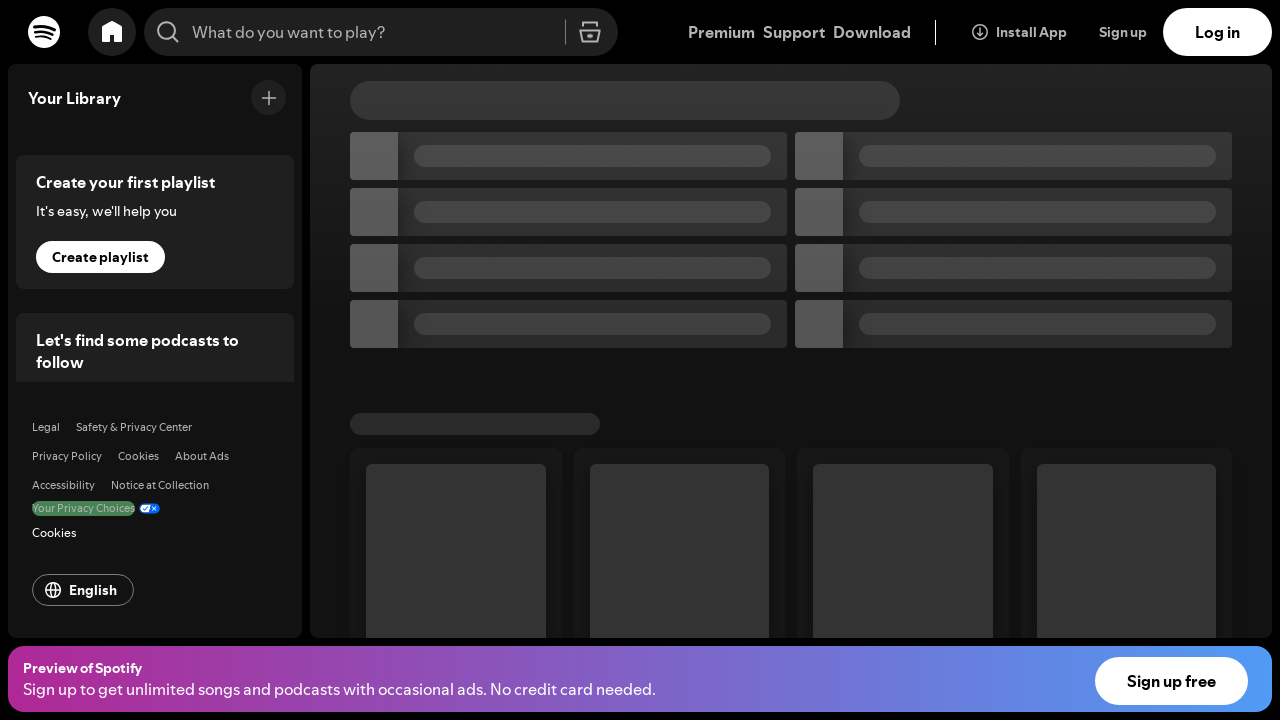

Printed page title: Spotify - Web Player: Music for everyone
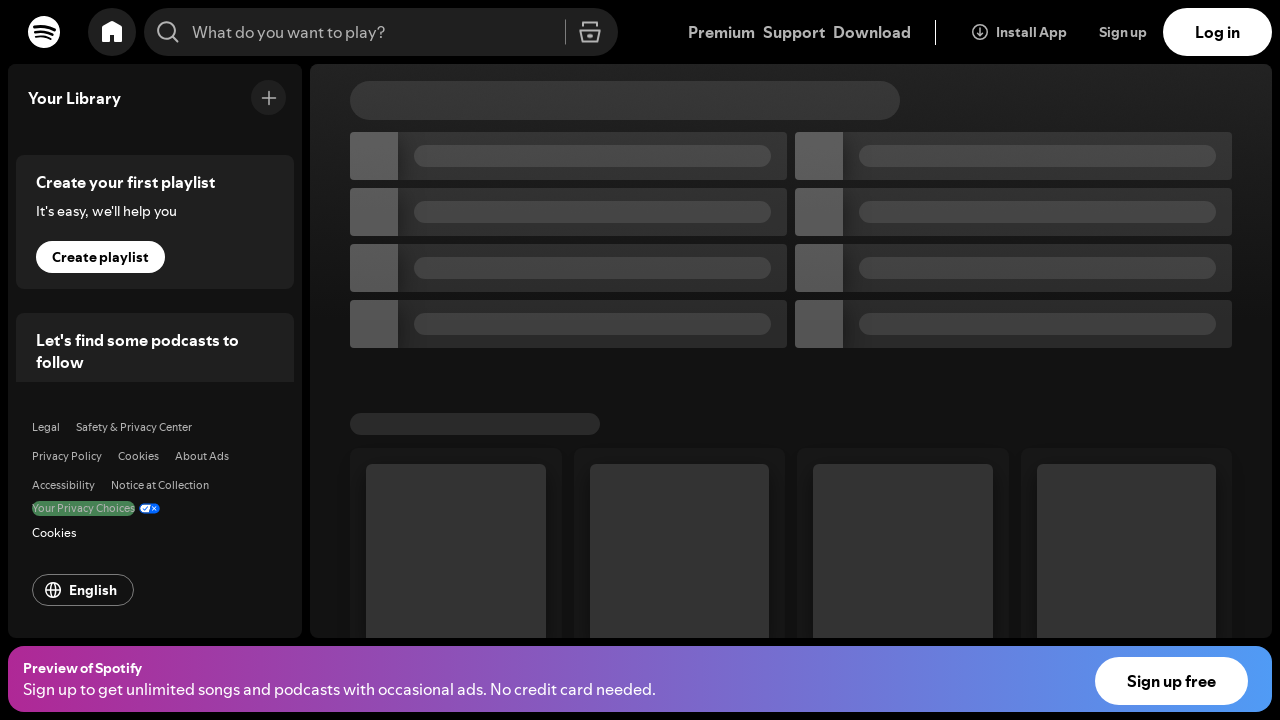

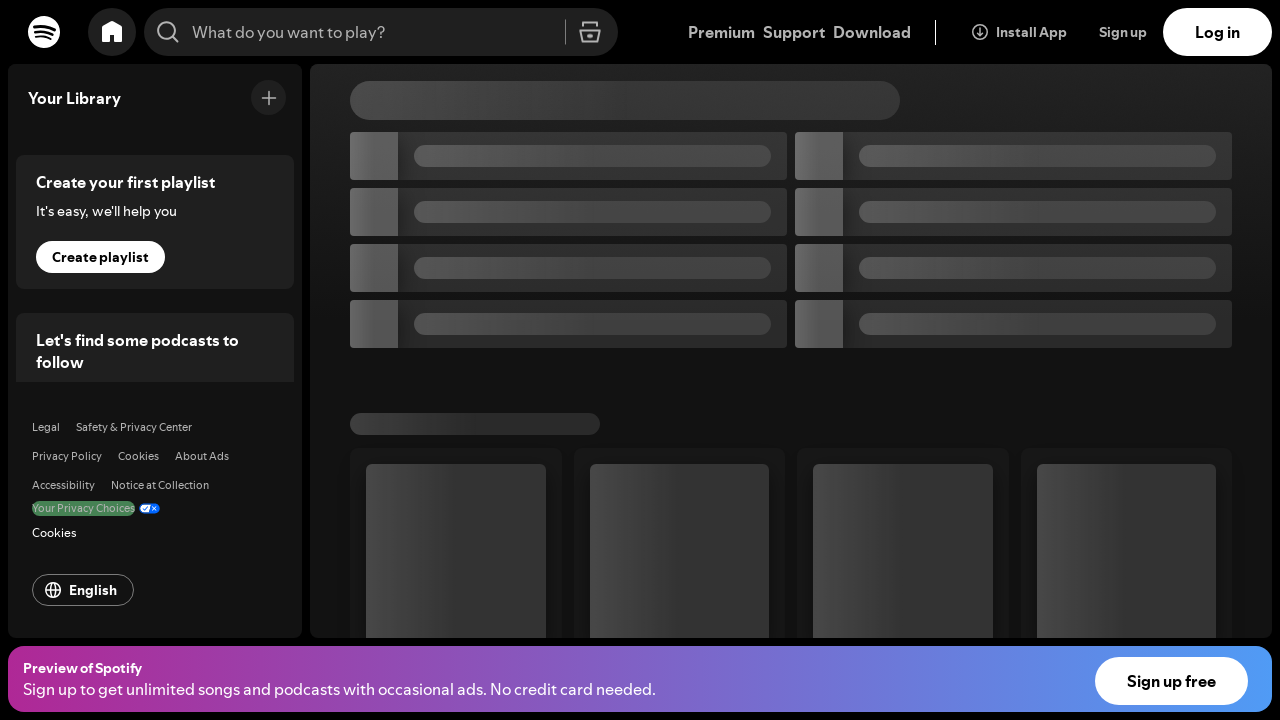